Tests the Ctrl+Z undo keyboard shortcut functionality by typing text into a textarea and then pressing Ctrl+Z to undo the input.

Starting URL: http://omayo.blogspot.com/

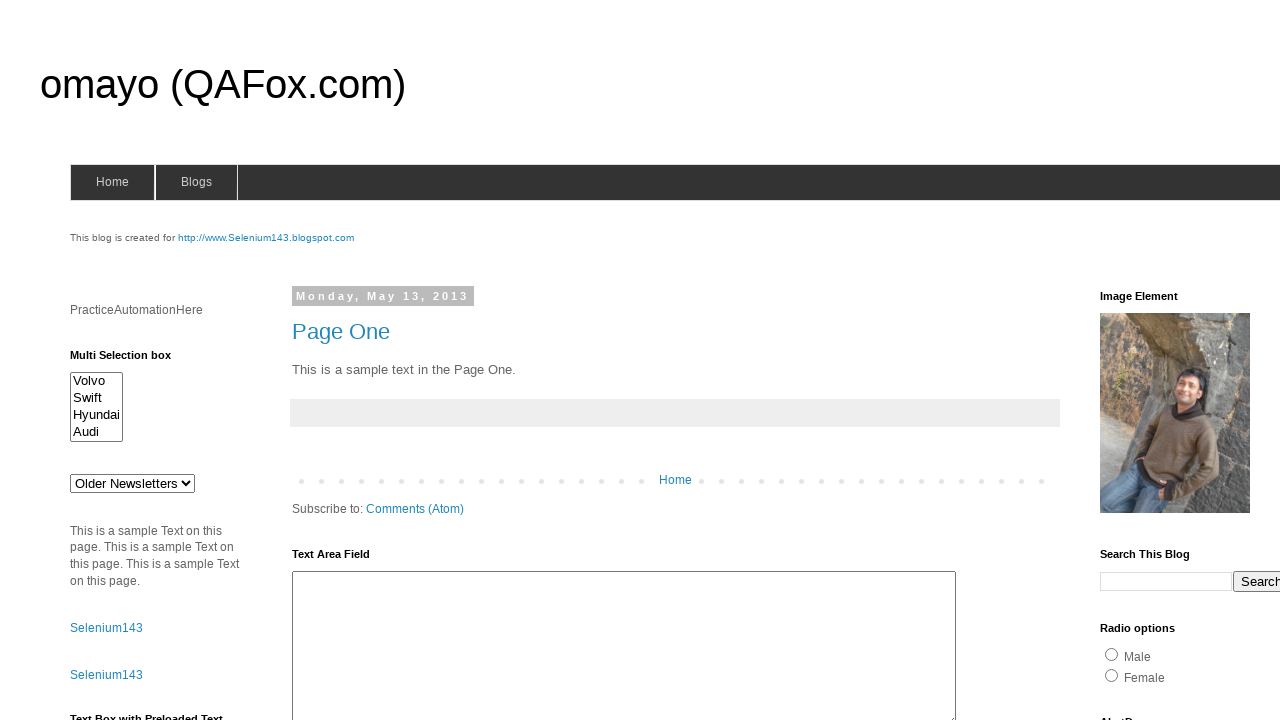

Filled textarea with 'Poornima how are u?' on #ta1
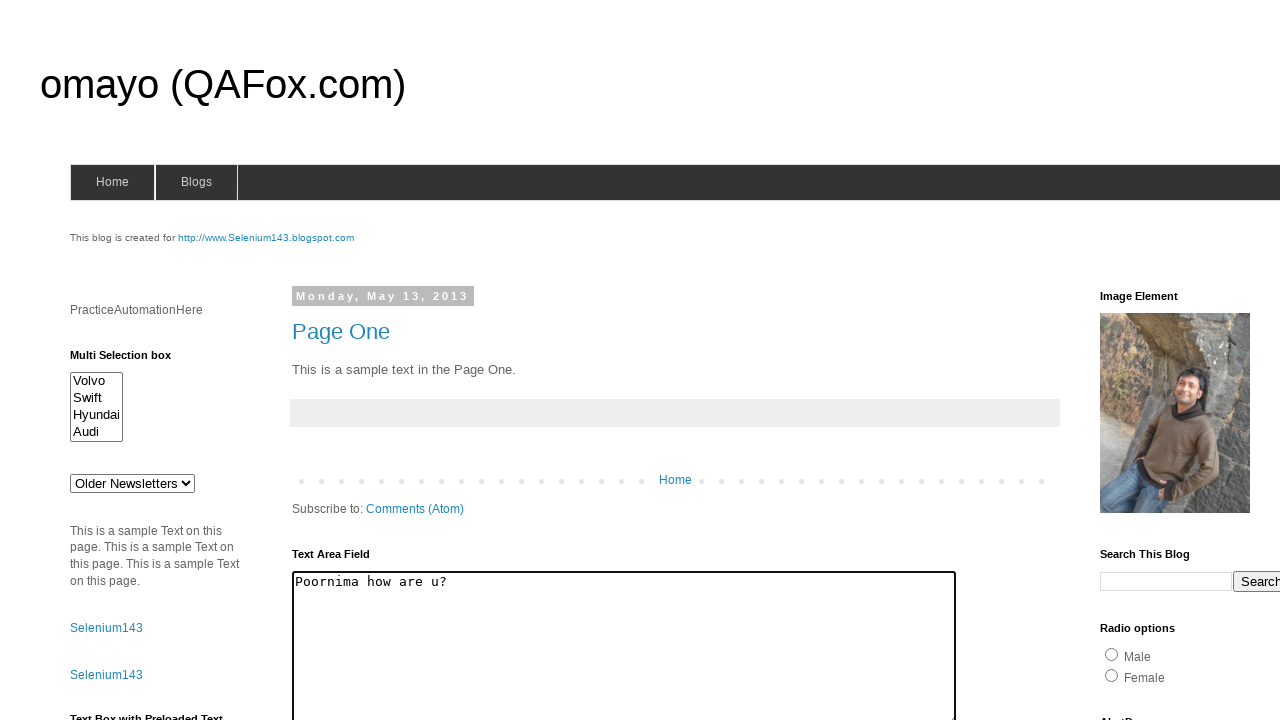

Waited 500ms to ensure text is entered
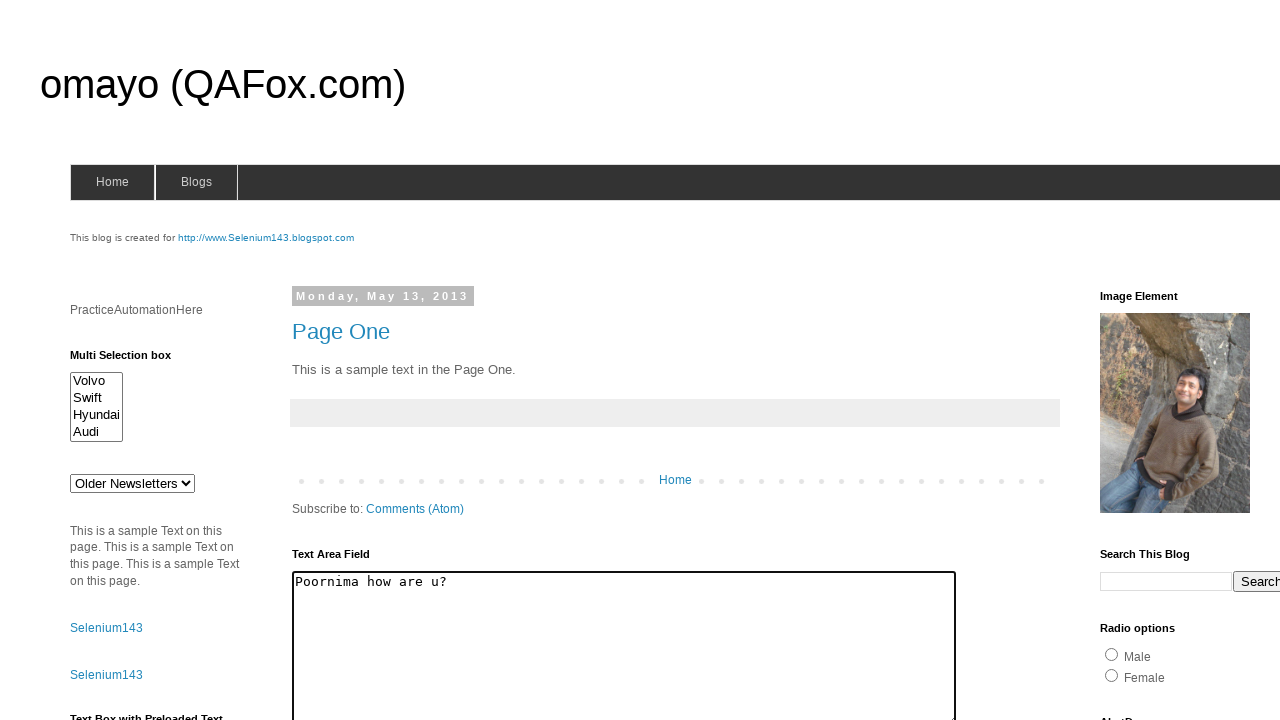

Pressed Ctrl+Z to undo the typed text on #ta1
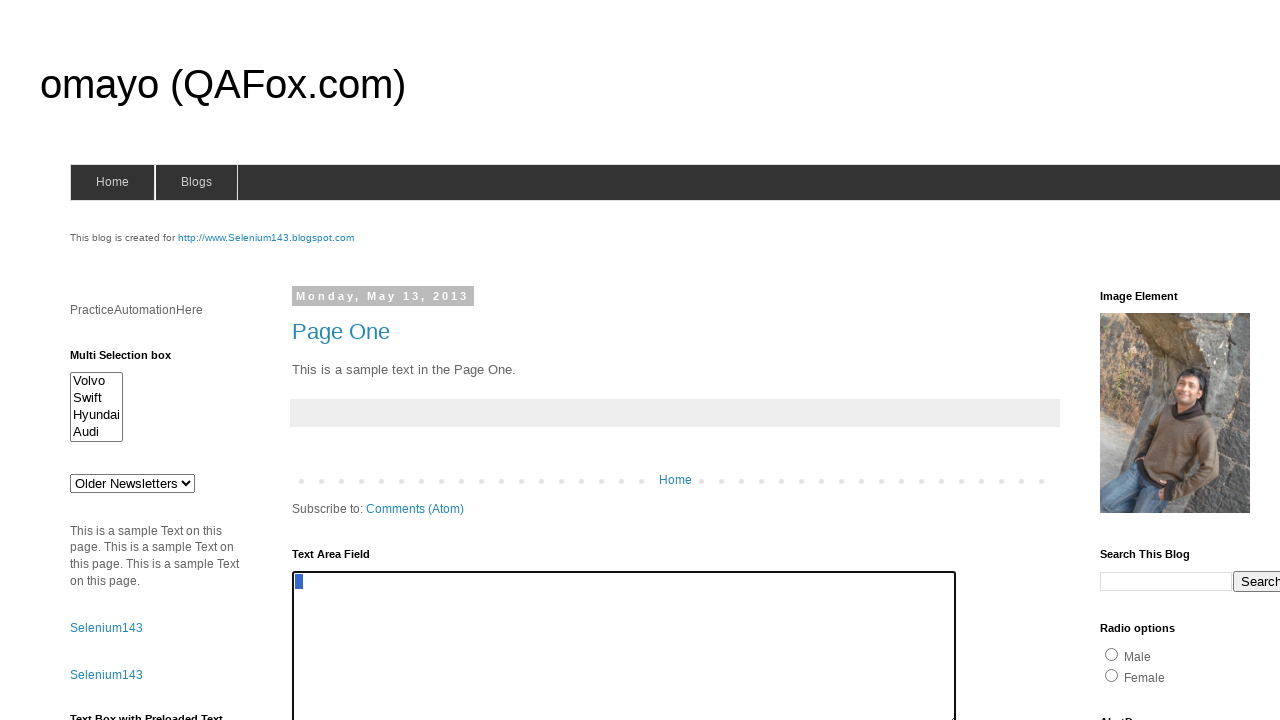

Waited 500ms to observe the undo effect
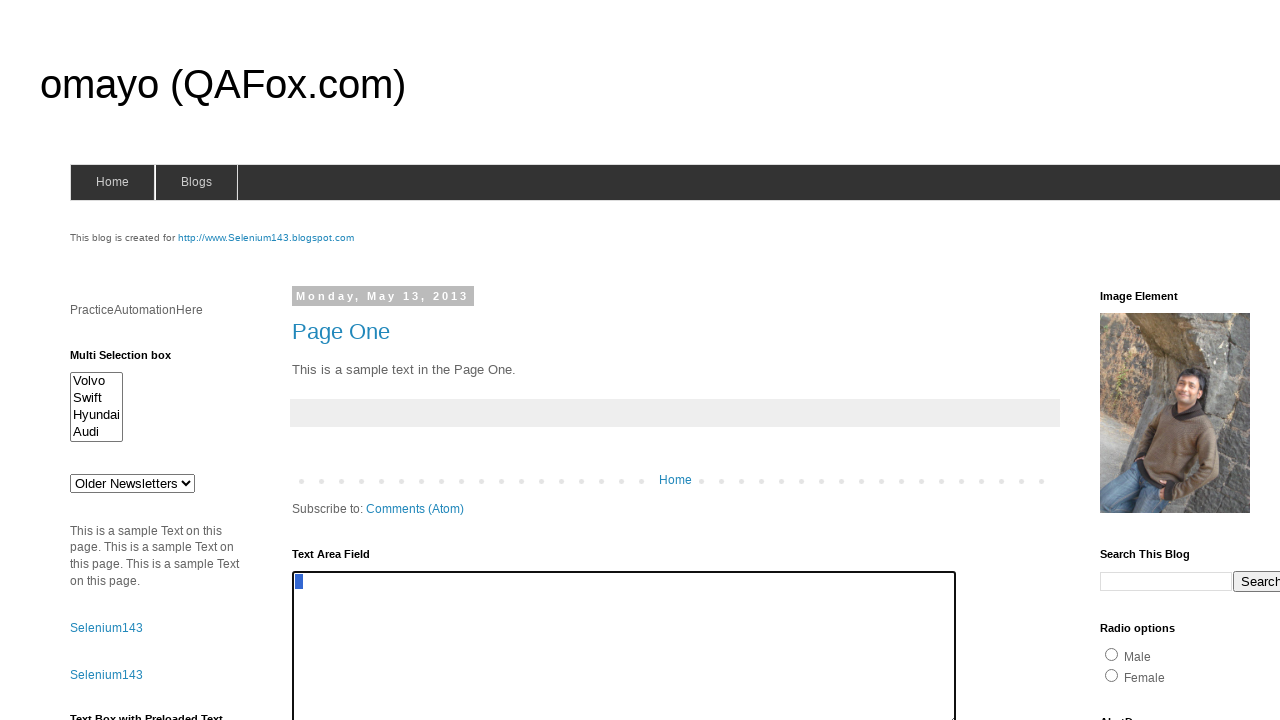

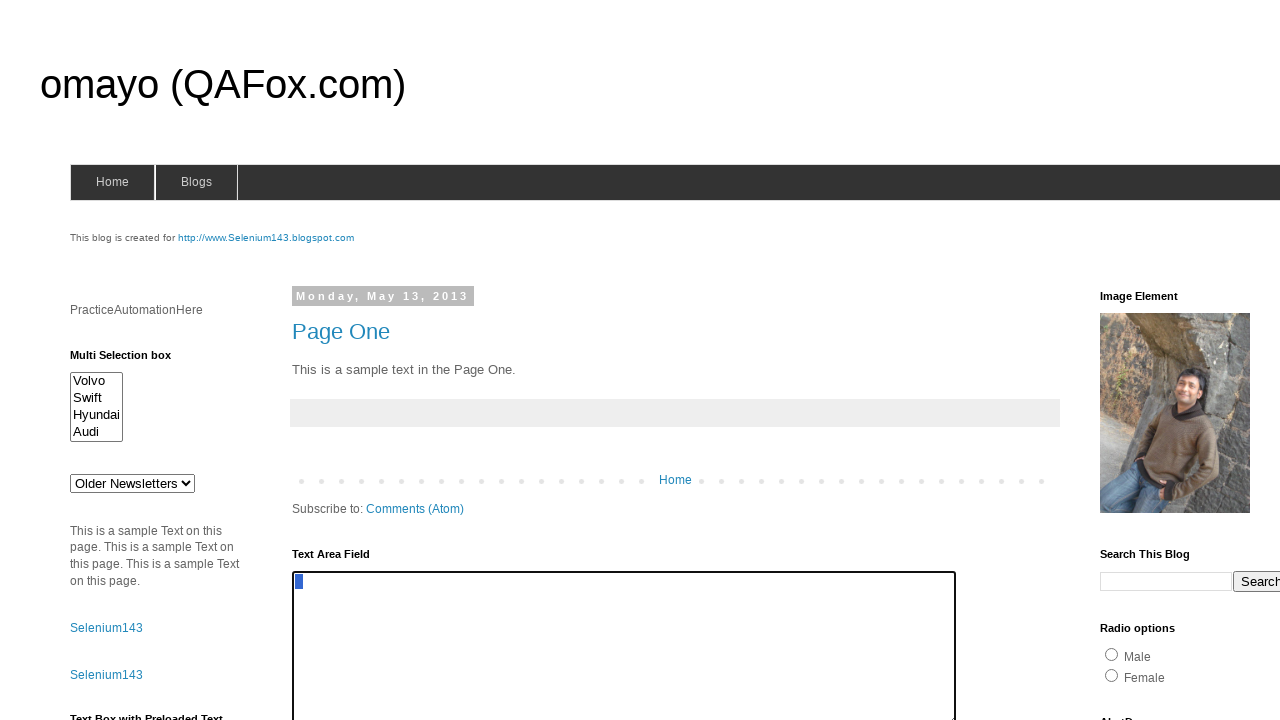